Tests drag-and-drop functionality on jQuery UI's droppable demo page by dragging an element to a drop target within an iframe, then navigates to the Resizable page via link click.

Starting URL: https://jqueryui.com/droppable/

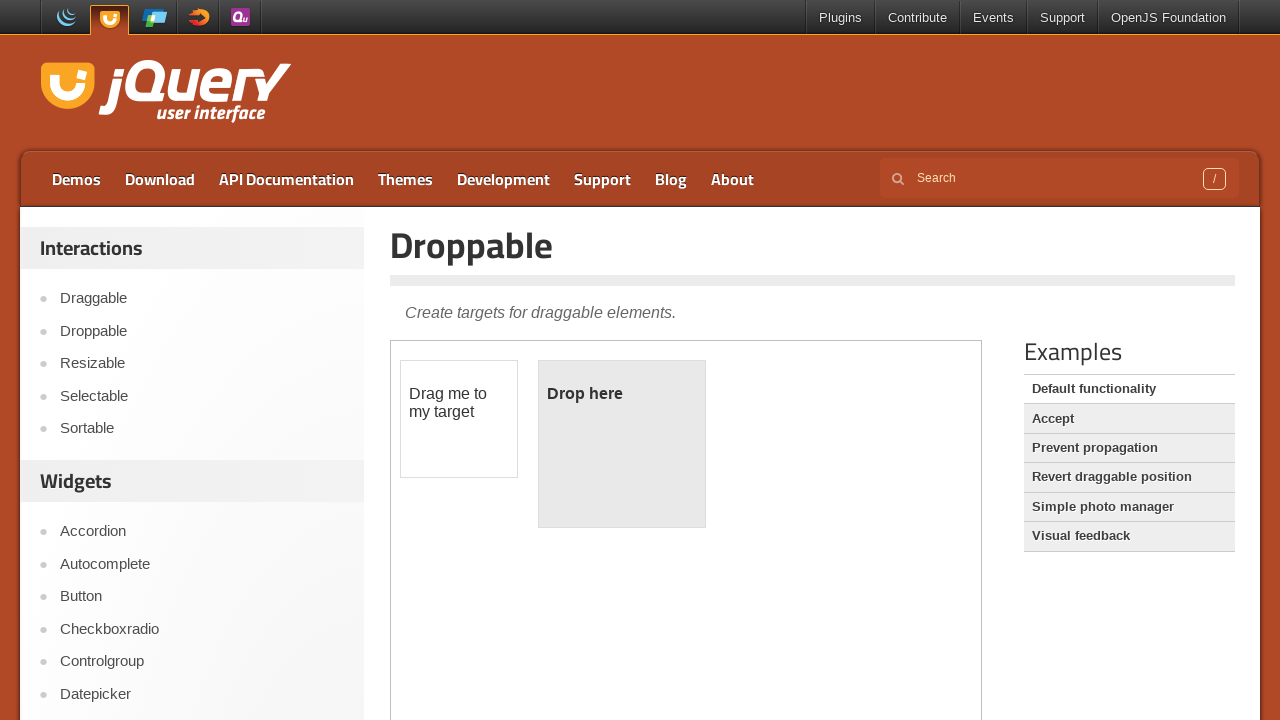

Located the demo iframe containing drag-and-drop elements
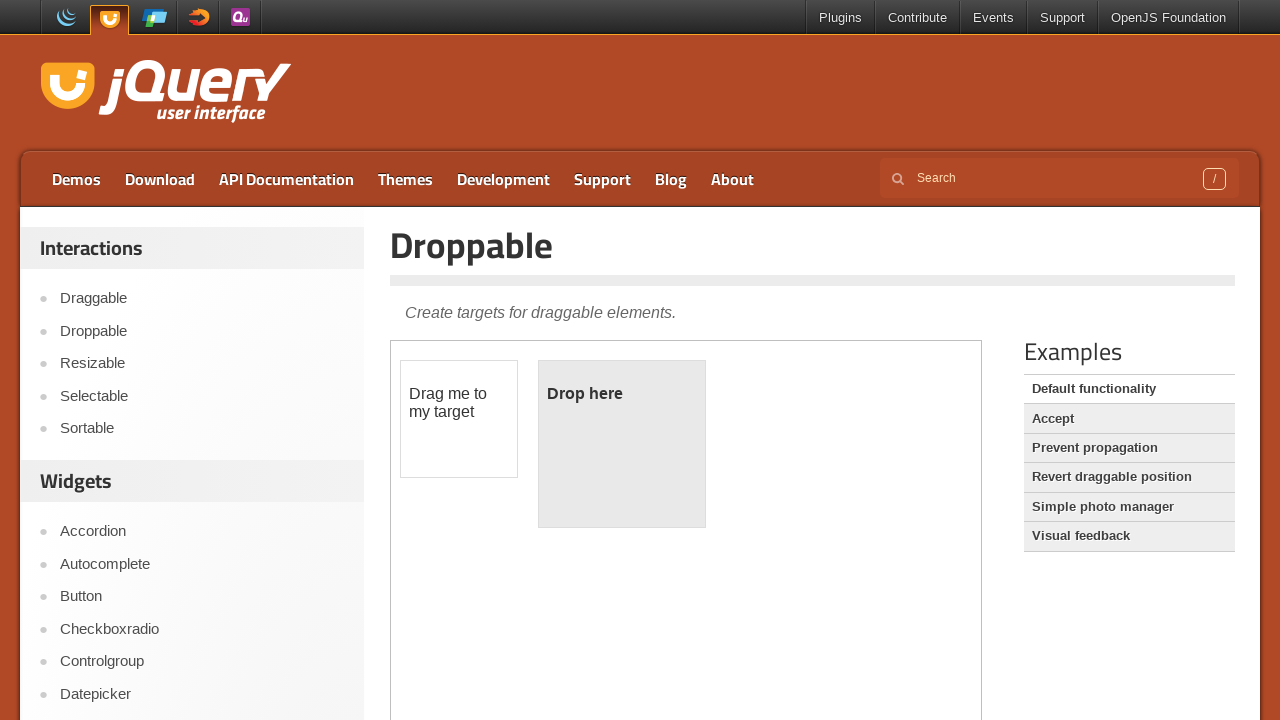

Located the draggable element within the iframe
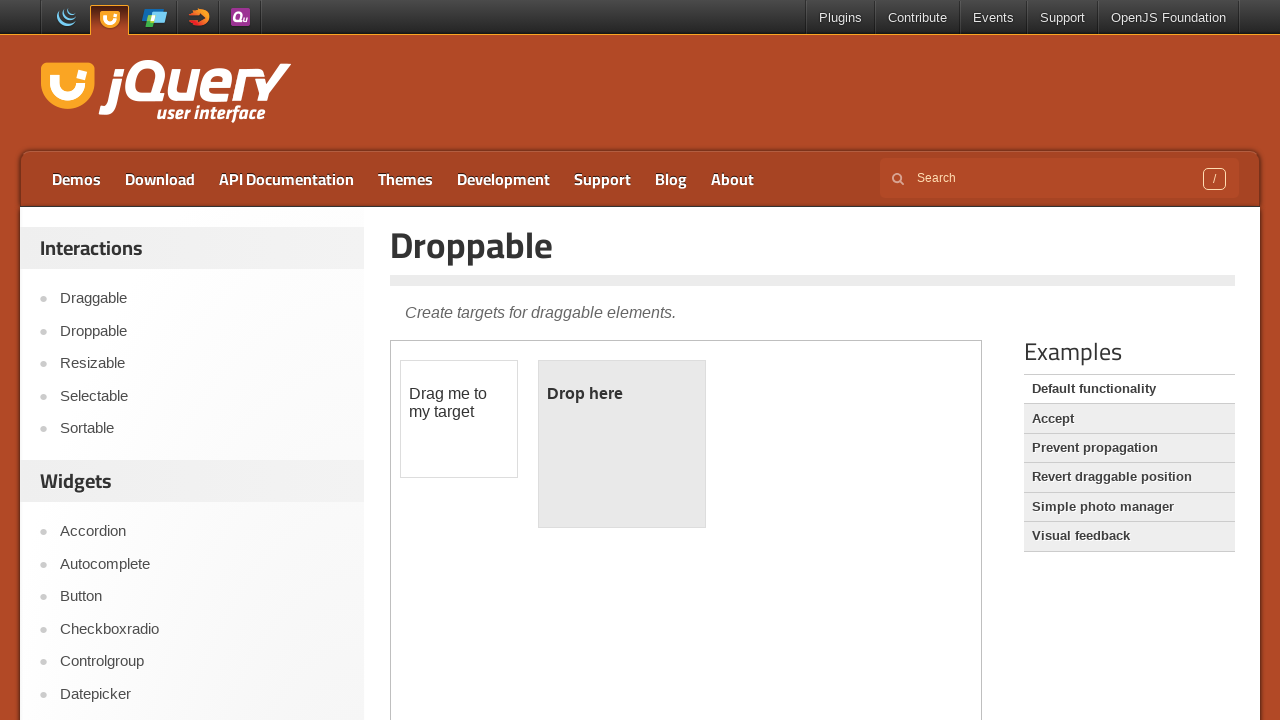

Located the droppable target element within the iframe
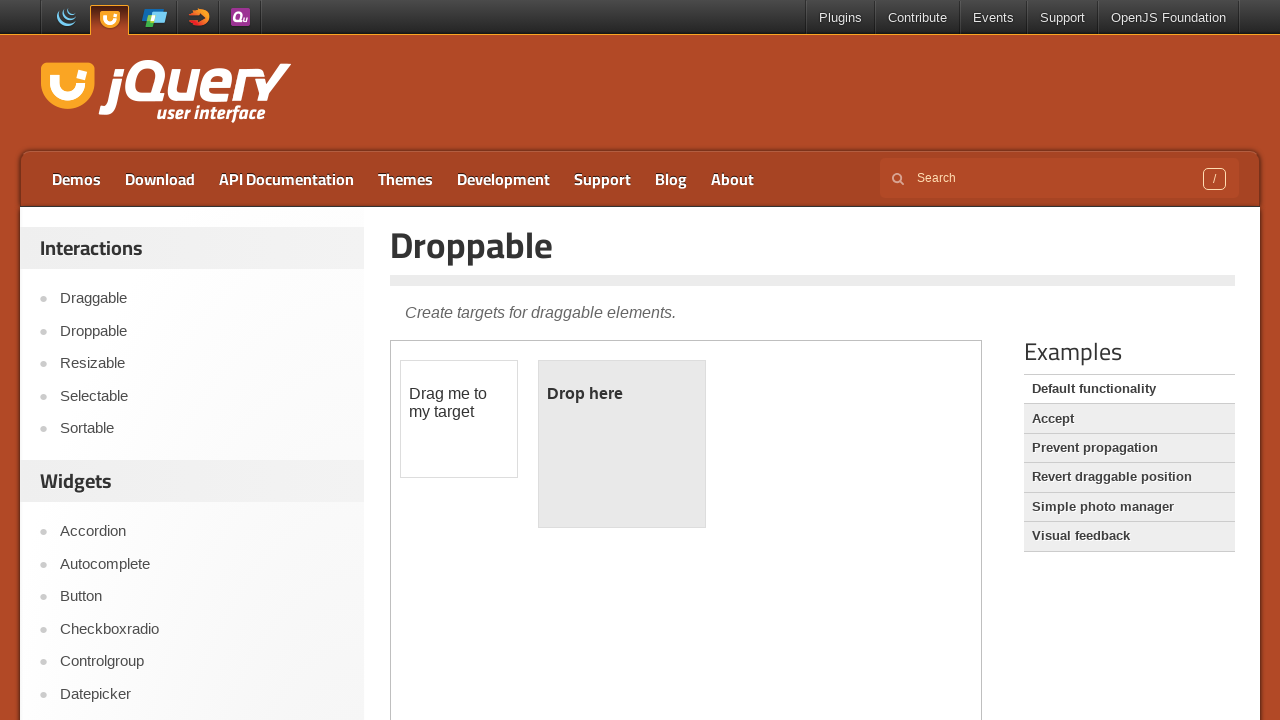

Dragged the element to the drop target at (622, 444)
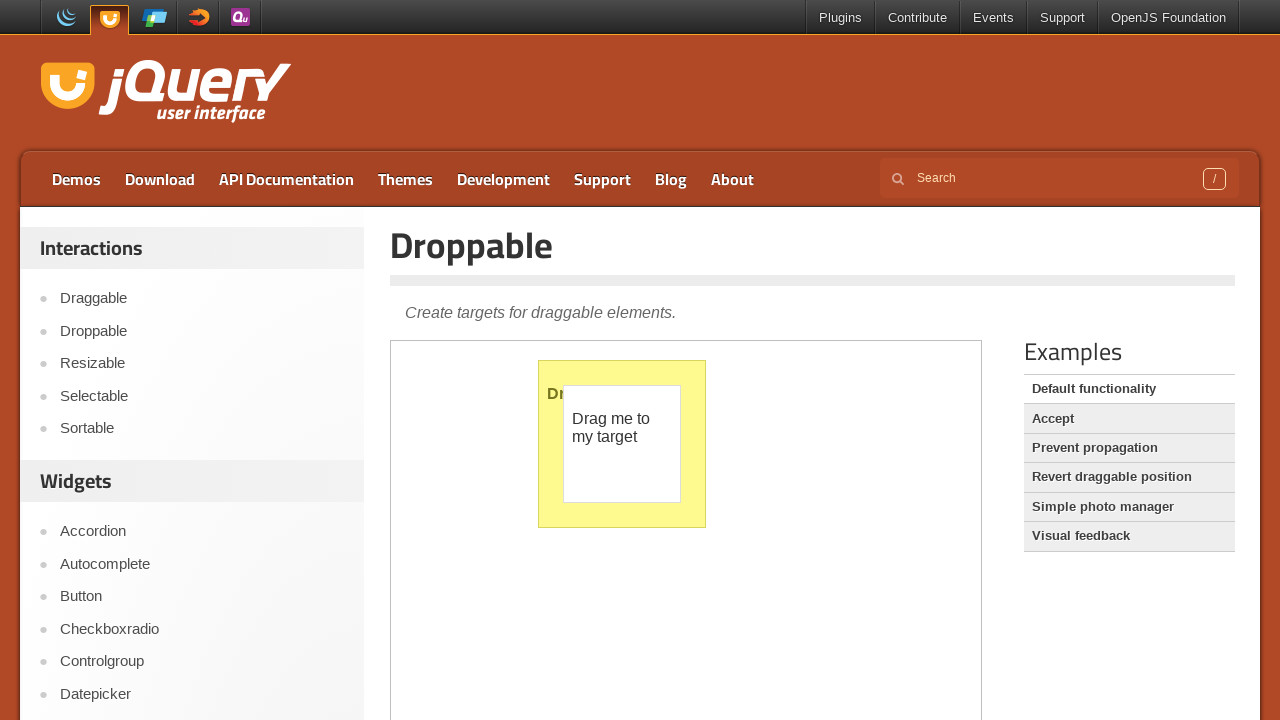

Clicked the Resizable link to navigate to the Resizable demo page at (202, 364) on a:text('Resizable')
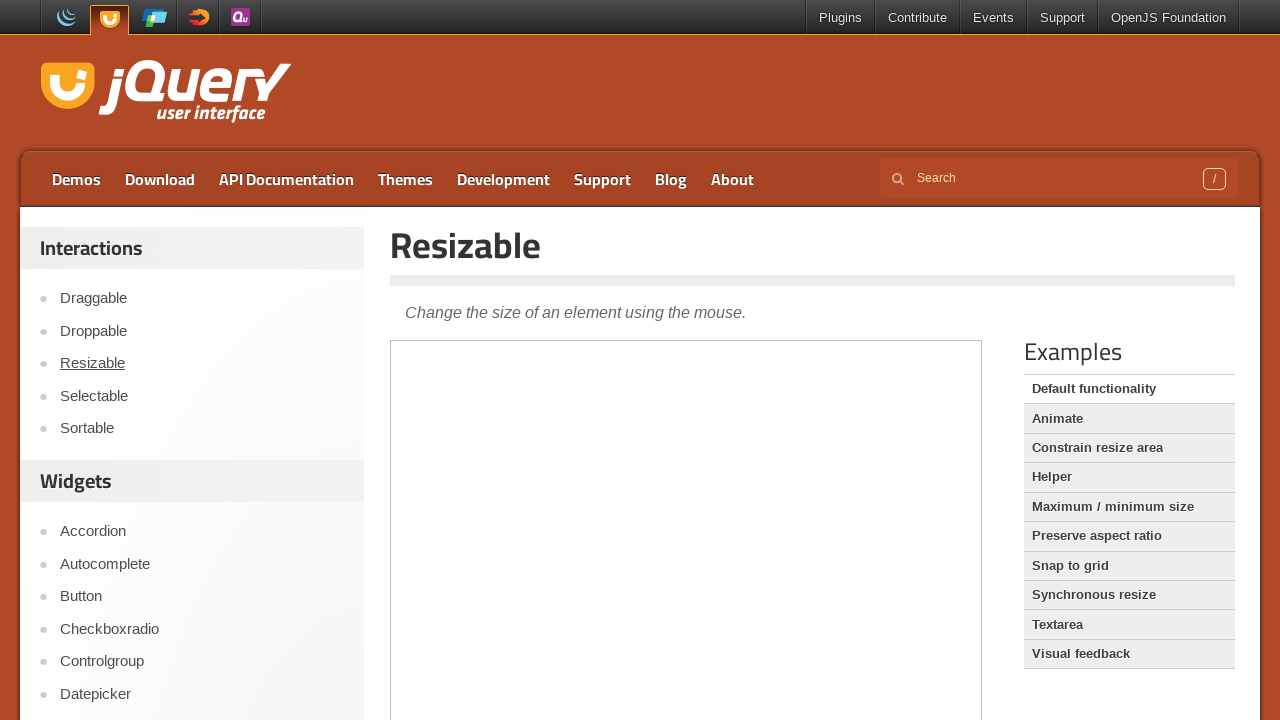

Resizable demo page loaded successfully
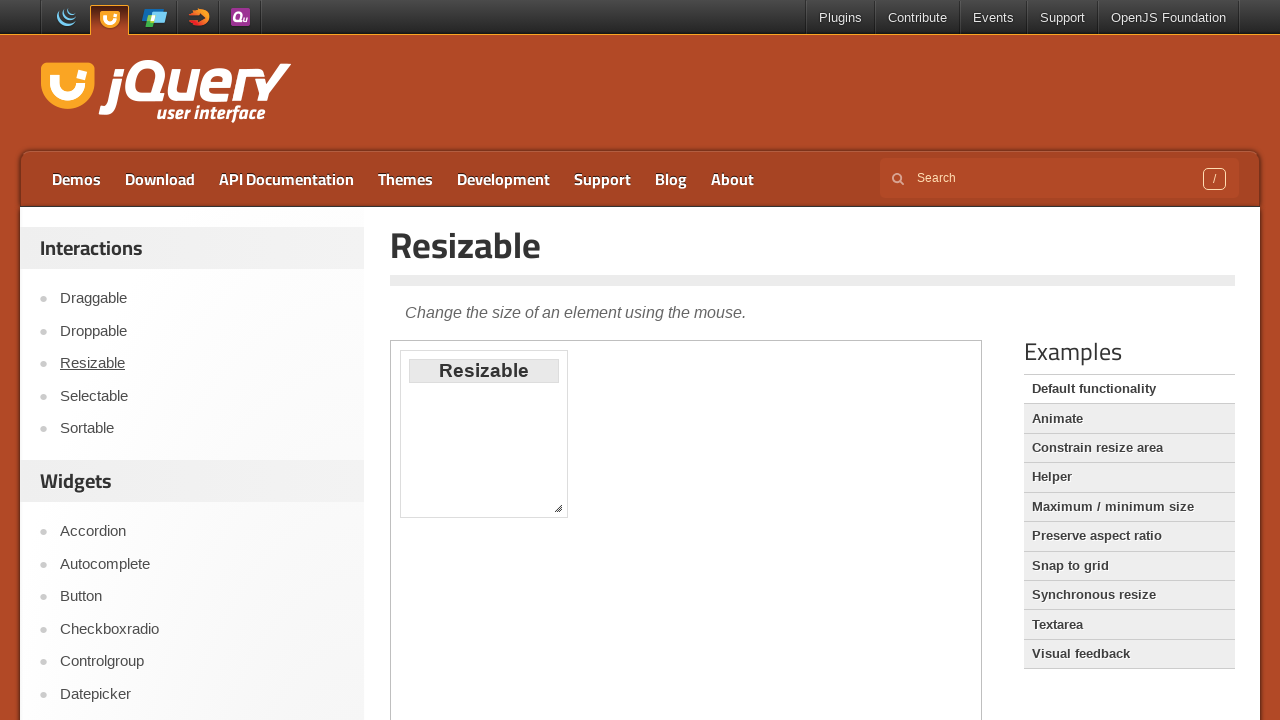

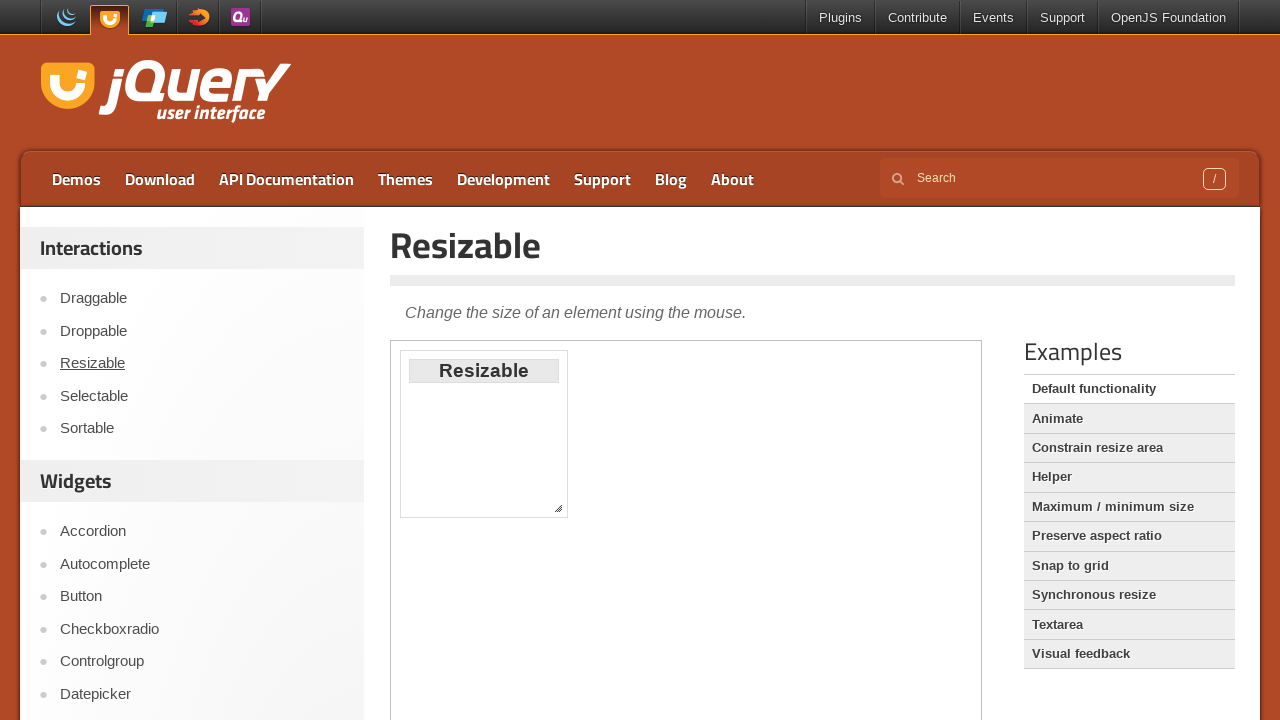